Tests a registration form by filling in first name, last name, and email fields, then submitting the form and verifying a success message appears.

Starting URL: http://suninjuly.github.io/registration1.html

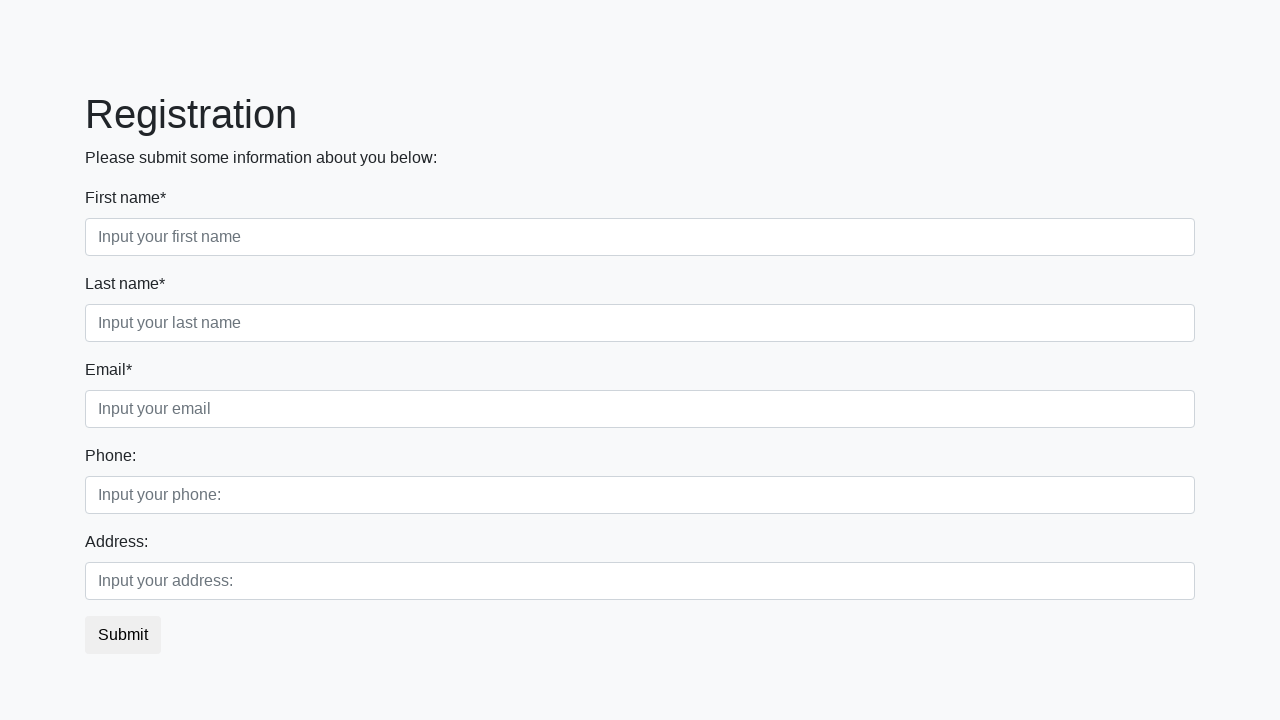

Filled in first name field with 'Marcus' on input[placeholder='Input your first name']
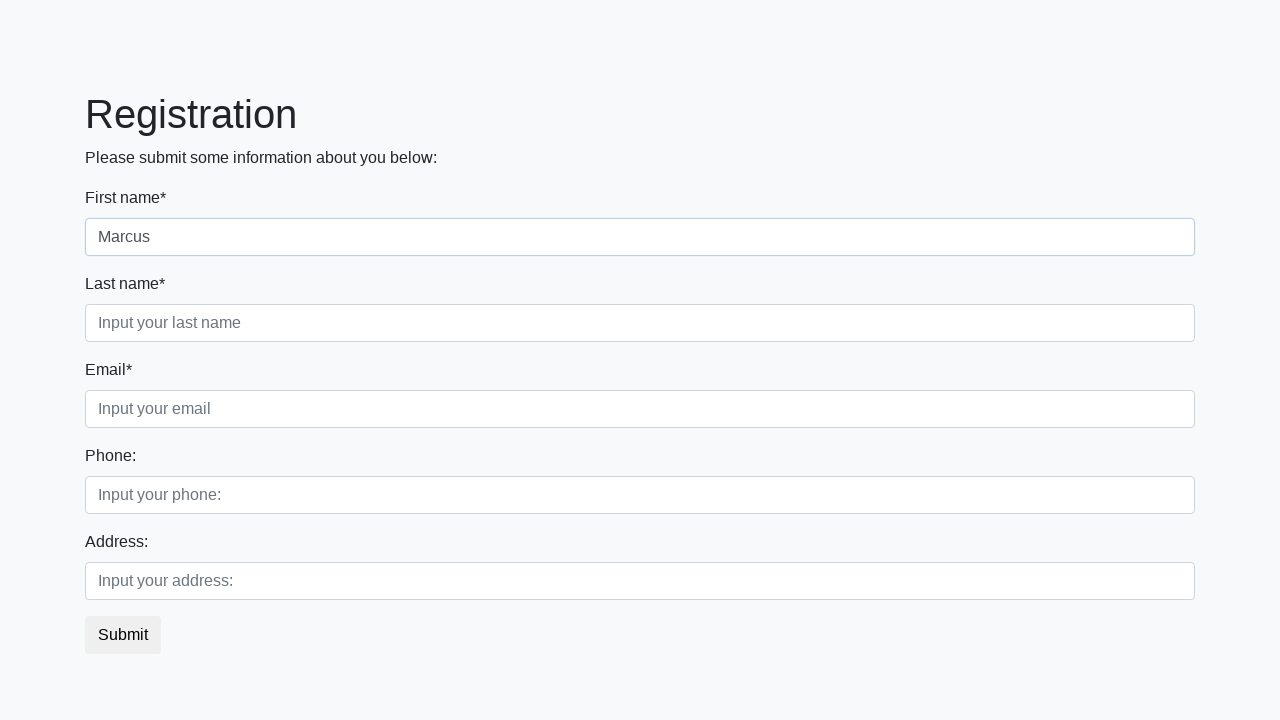

Filled in last name field with 'Thompson' on input[placeholder='Input your last name']
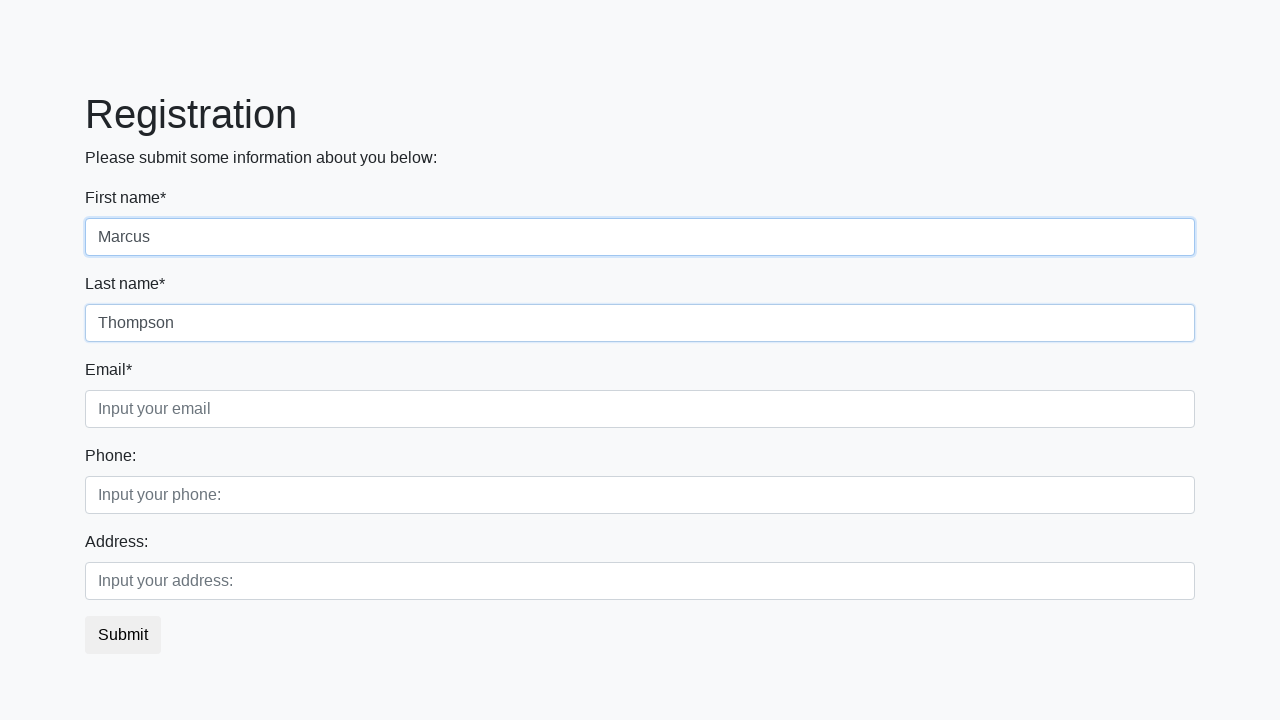

Filled in email field with 'marcus.thompson@example.com' on input[placeholder='Input your email']
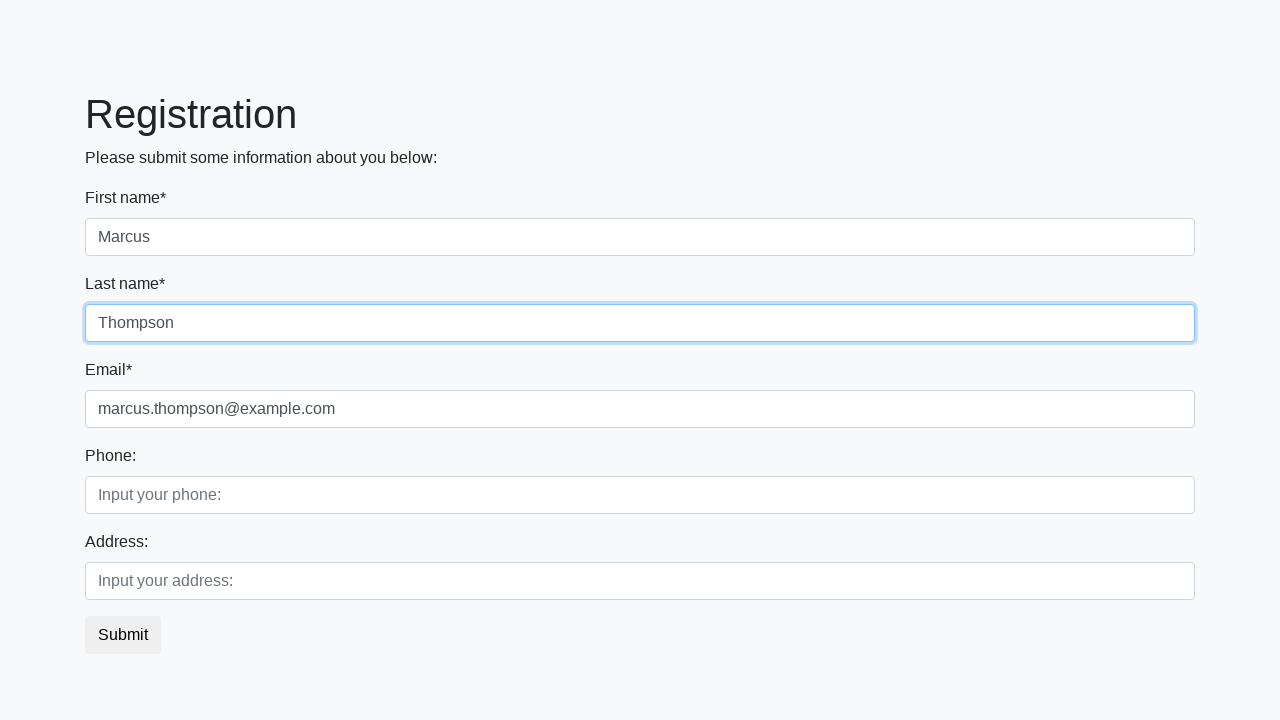

Clicked submit button to register at (123, 635) on button[type='submit']
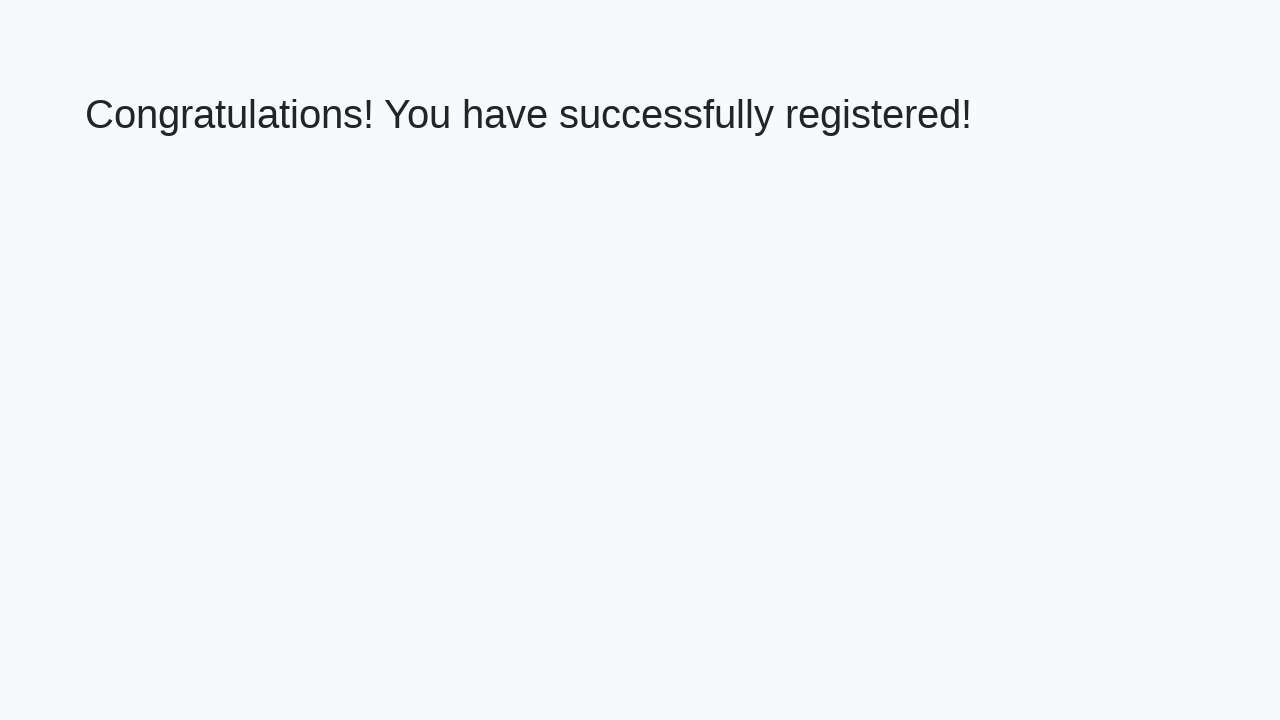

Success message heading loaded
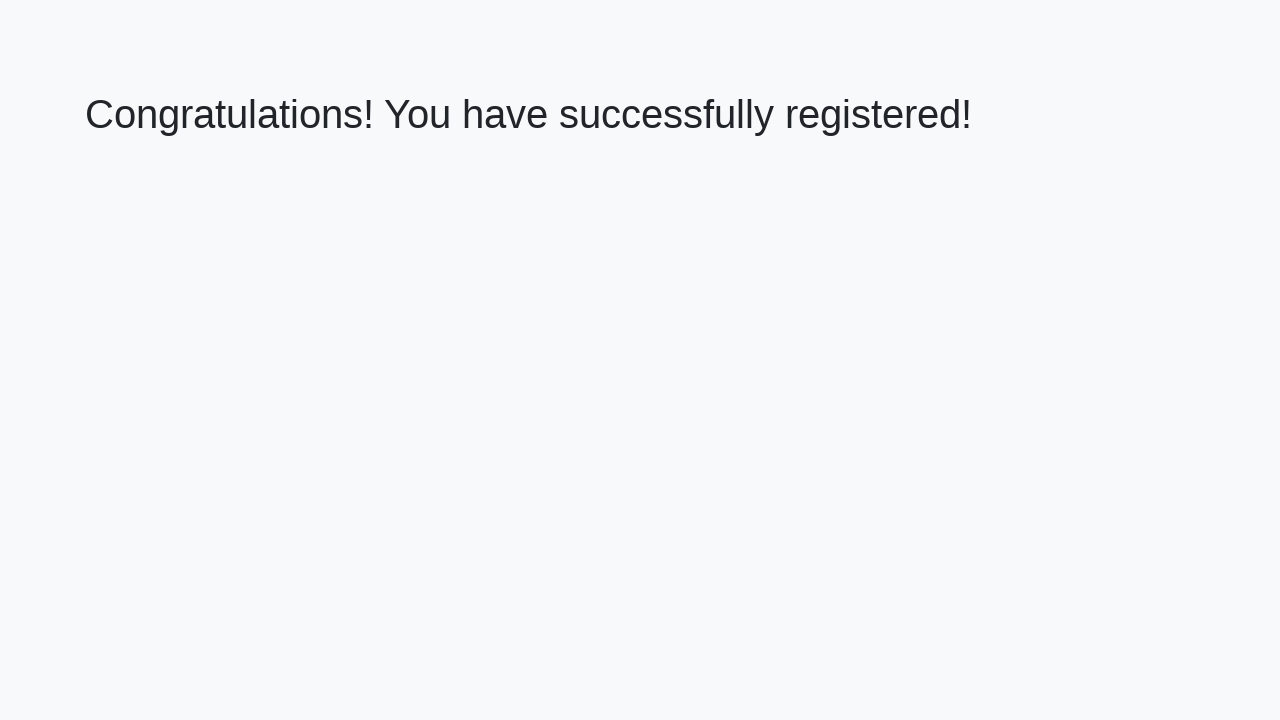

Retrieved success message text
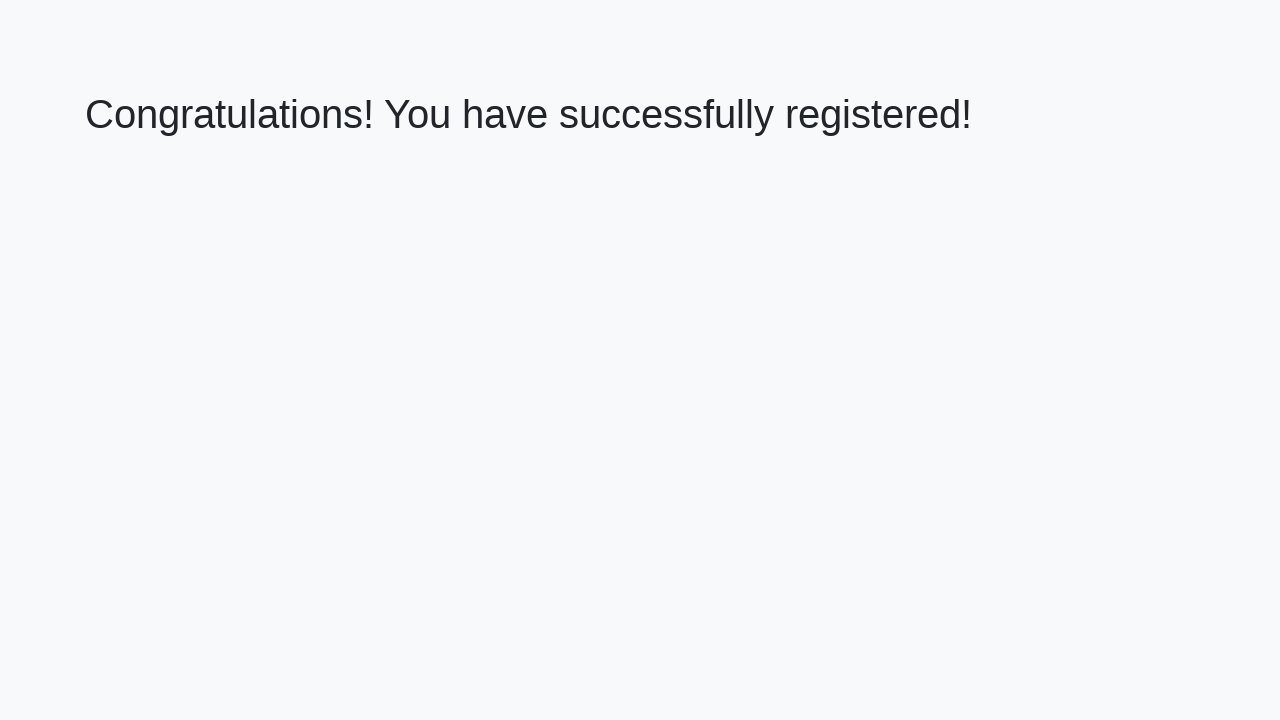

Verified success message: 'Congratulations! You have successfully registered!'
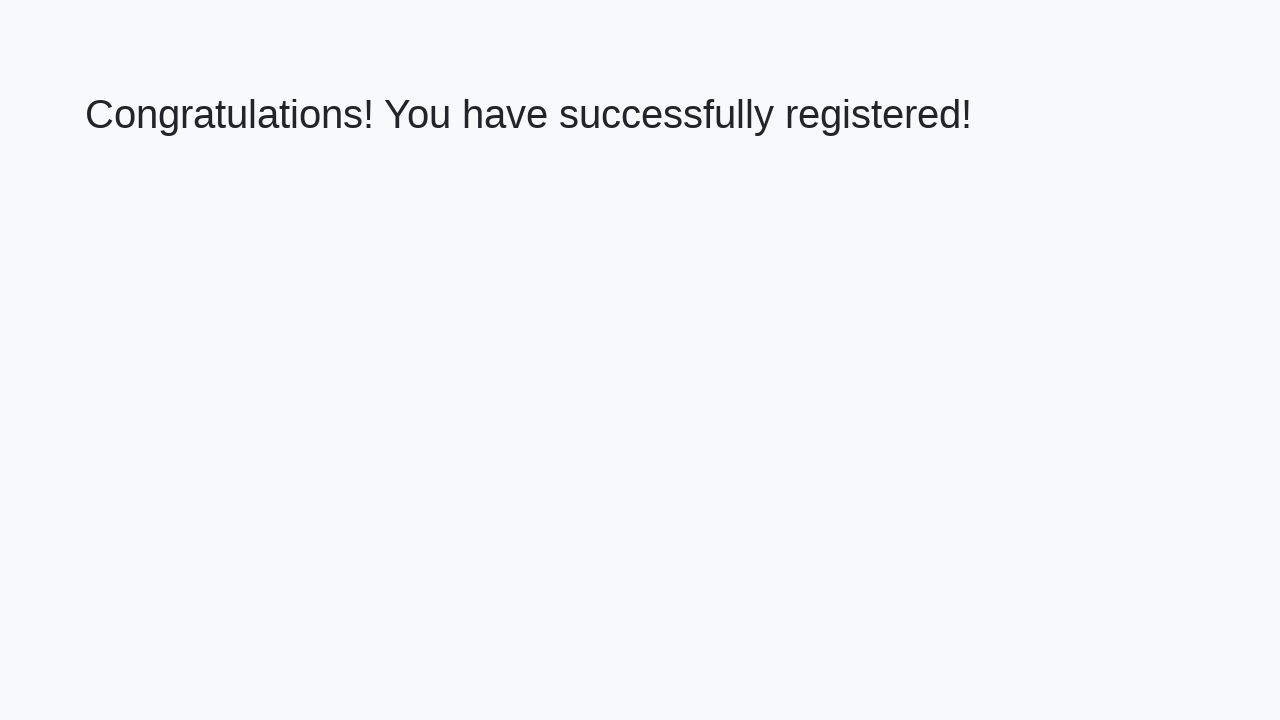

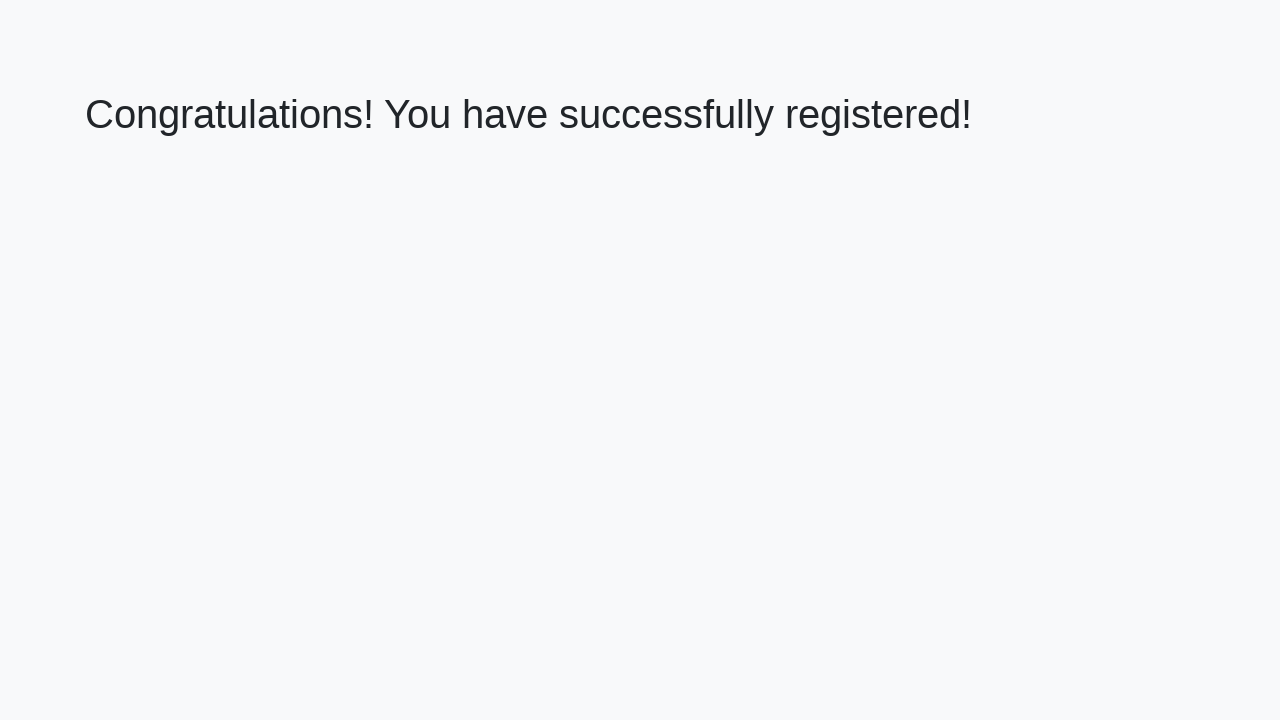